Tests a text box form by filling in user name, email, current address, and permanent address fields, then submitting and verifying the output displays the entered values correctly.

Starting URL: https://demoqa.com/text-box

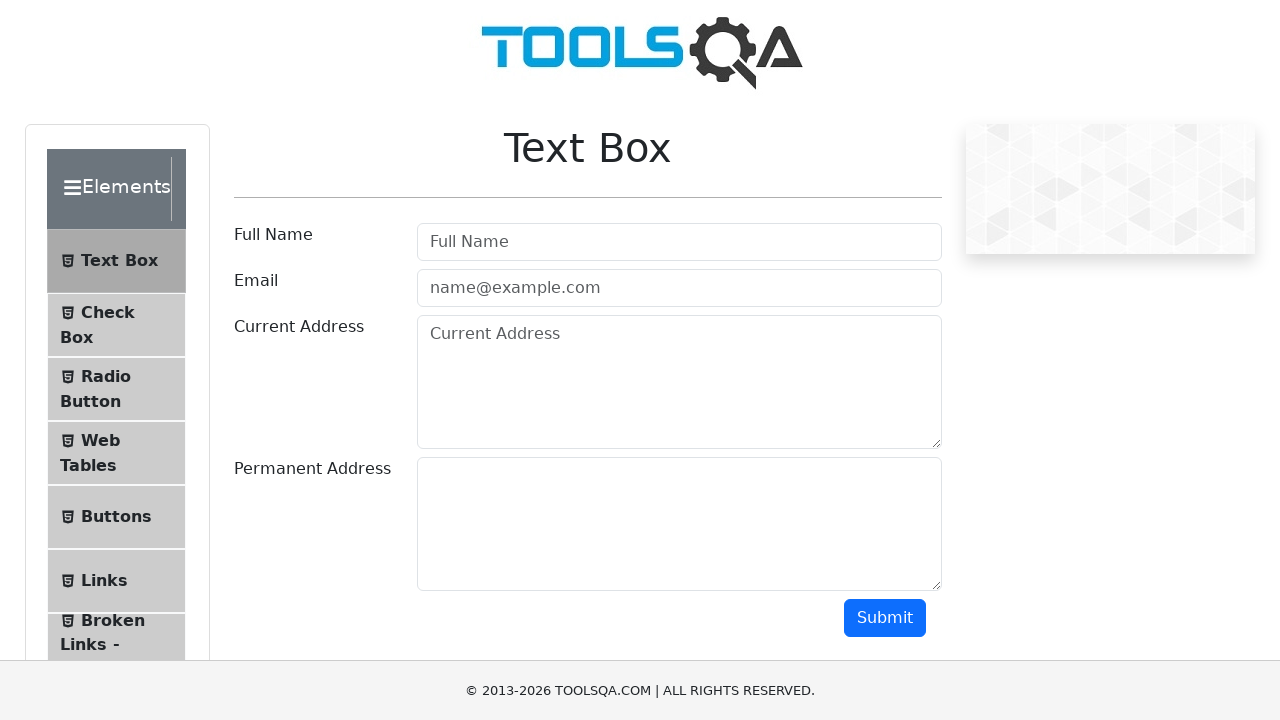

Removed fixed banner element
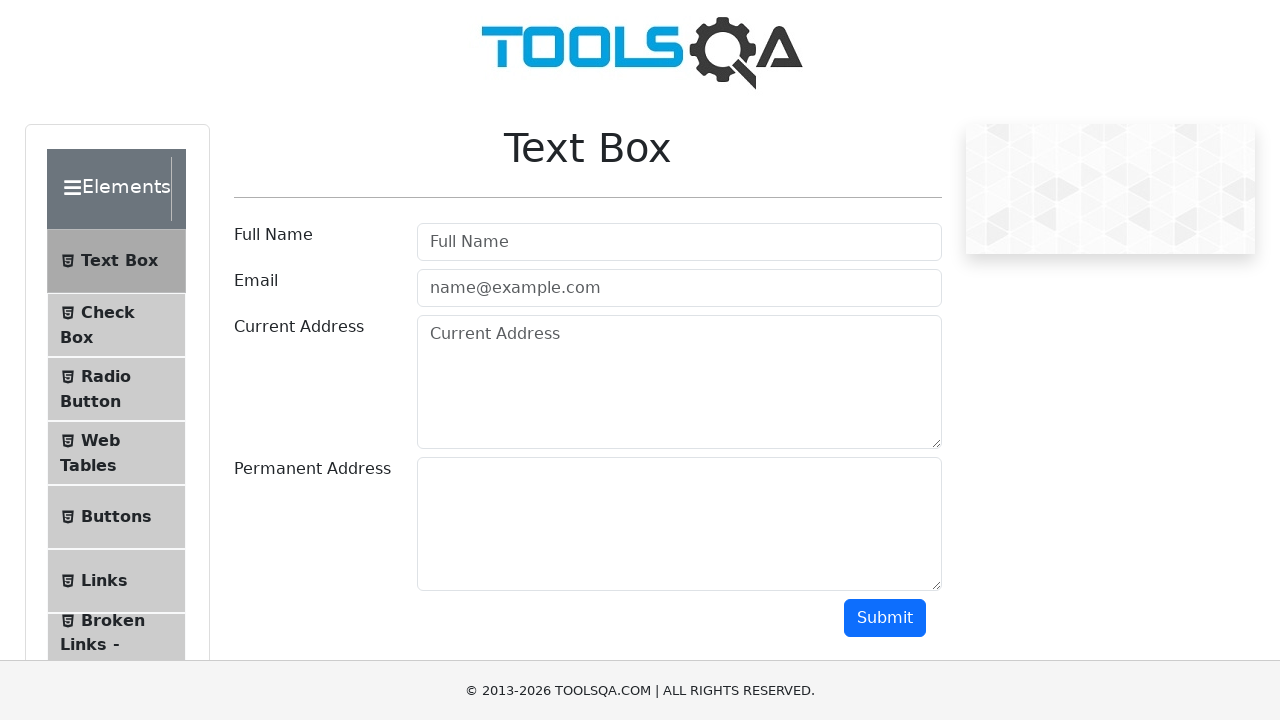

Removed footer element
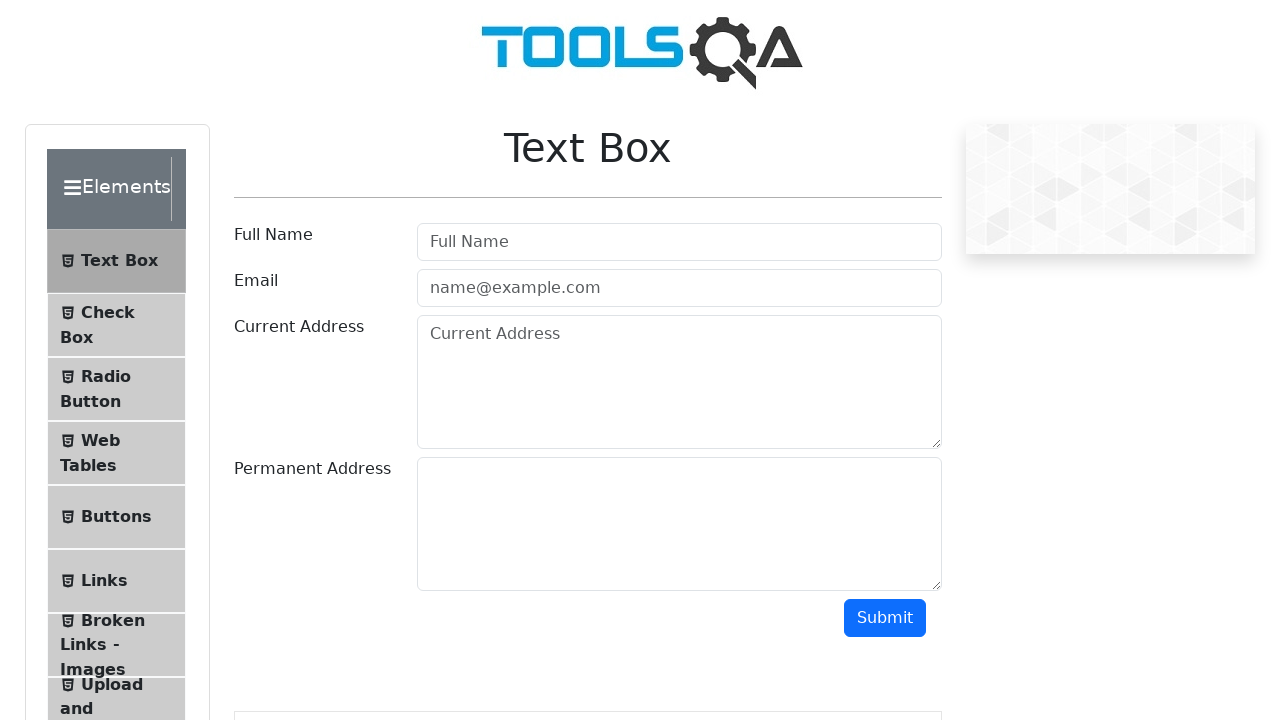

Filled user name field with 'Mary Smith' on #userName
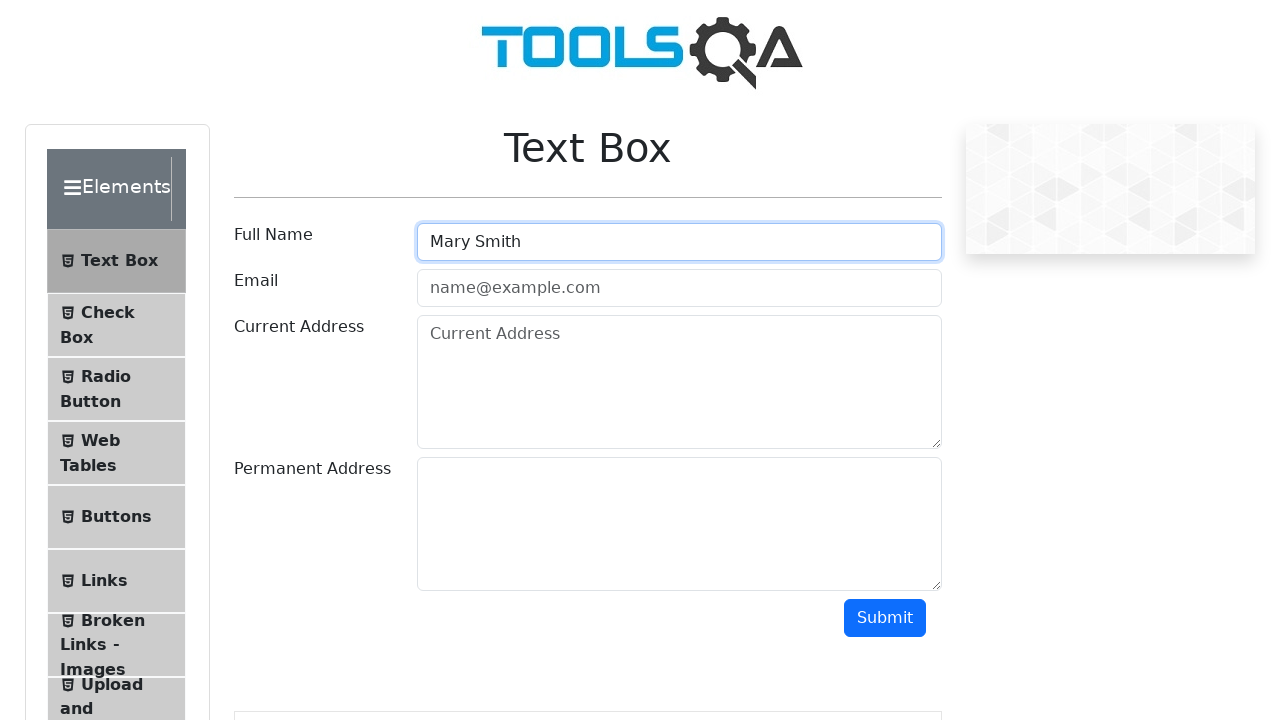

Filled user email field with 'smith@testtest.com' on #userEmail
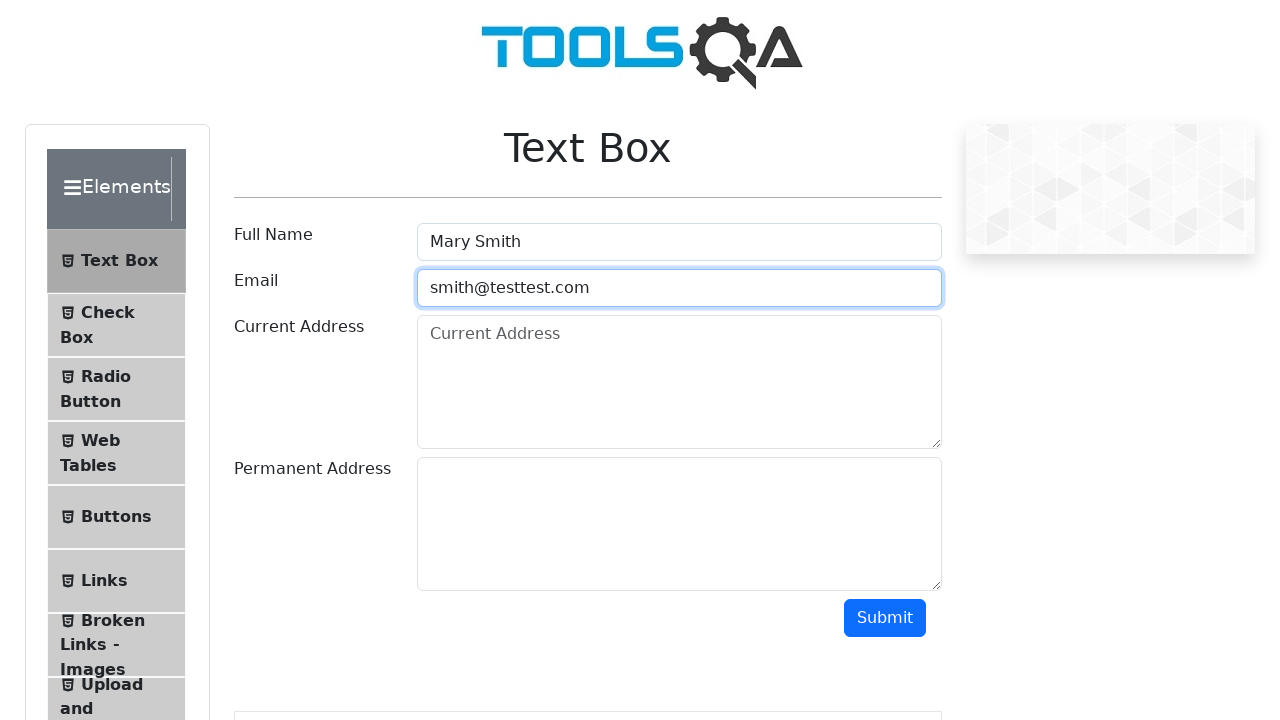

Filled current address field with 'Apple street 11' on #currentAddress
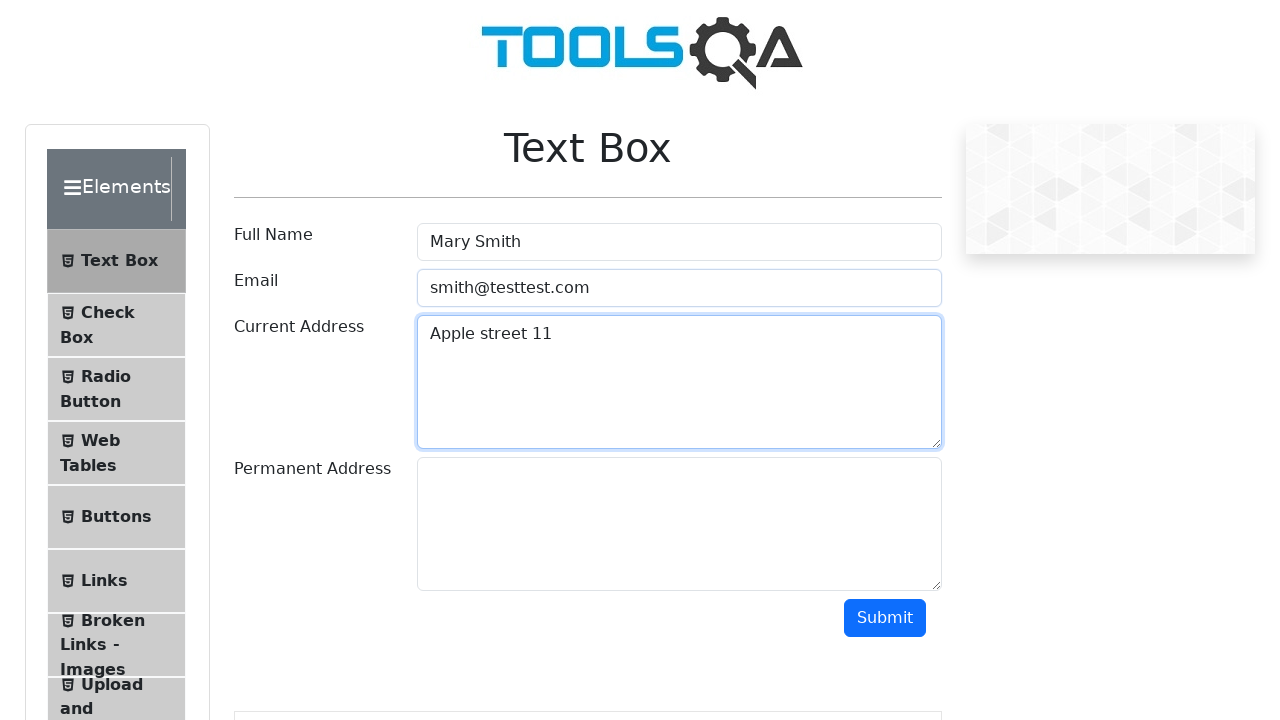

Filled permanent address field with 'Elm street 12' on #permanentAddress
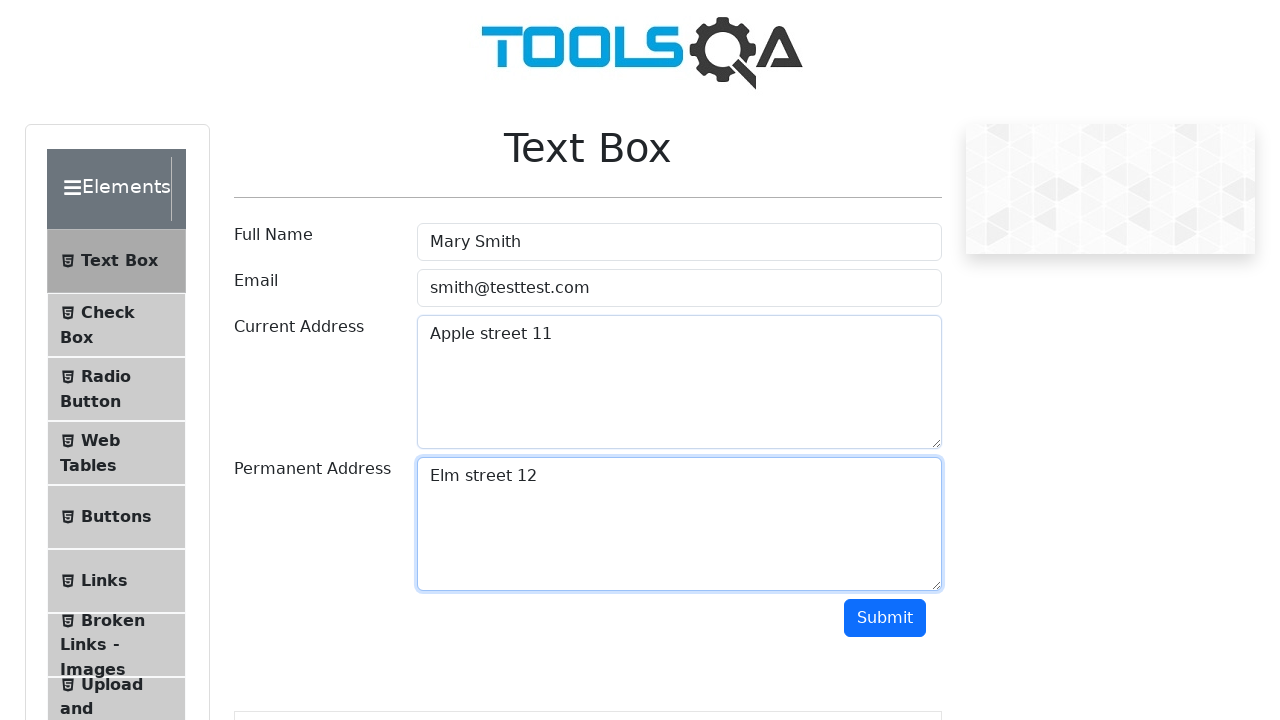

Clicked submit button at (885, 618) on #submit
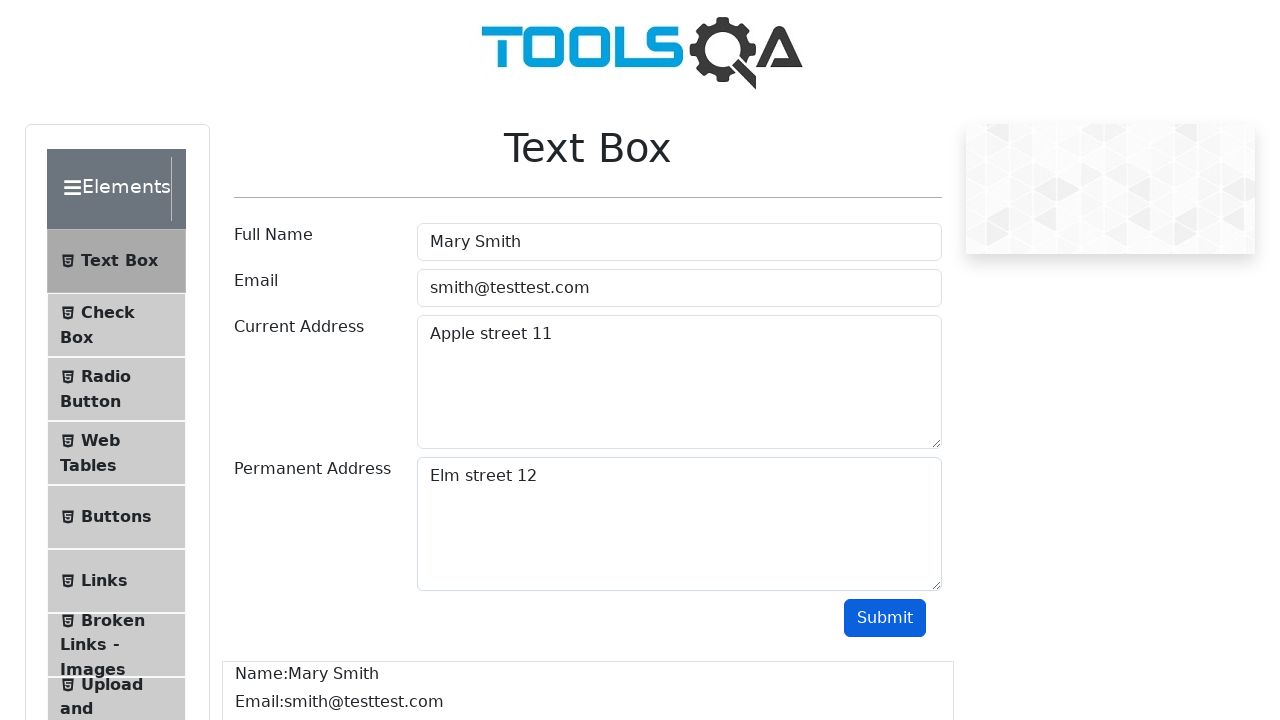

Output section loaded with user name
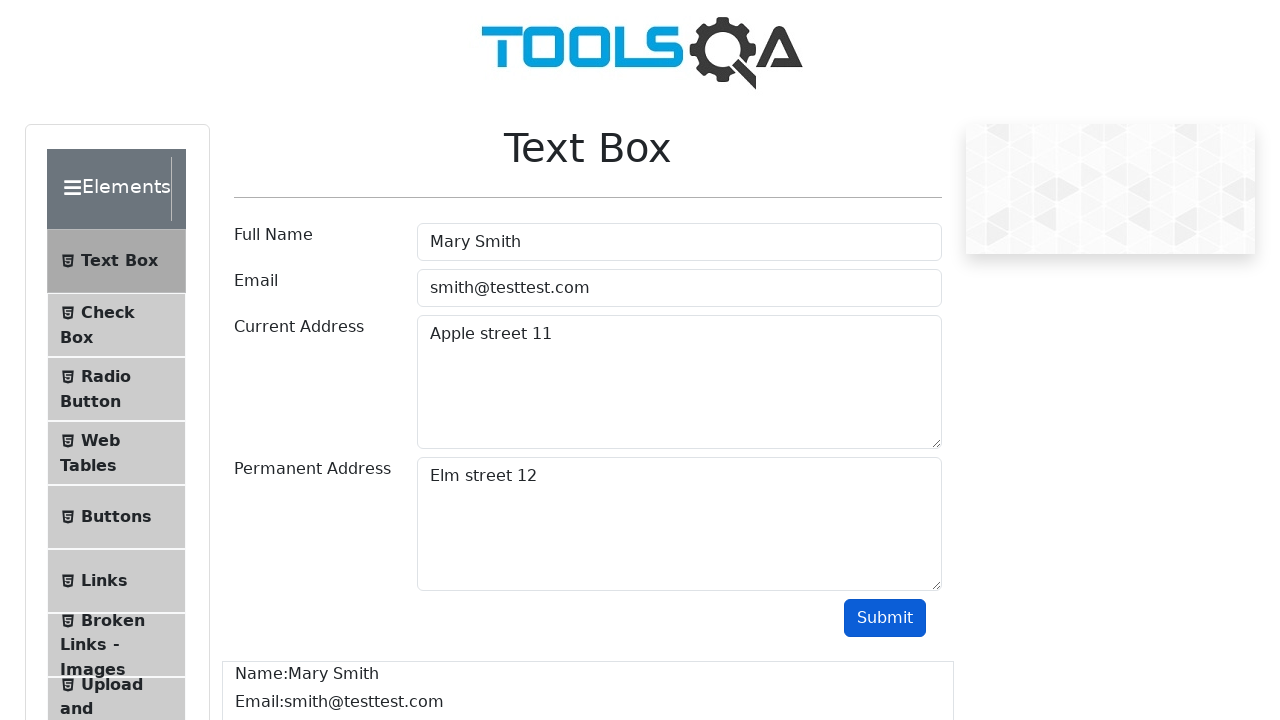

Verified output displays 'Mary Smith'
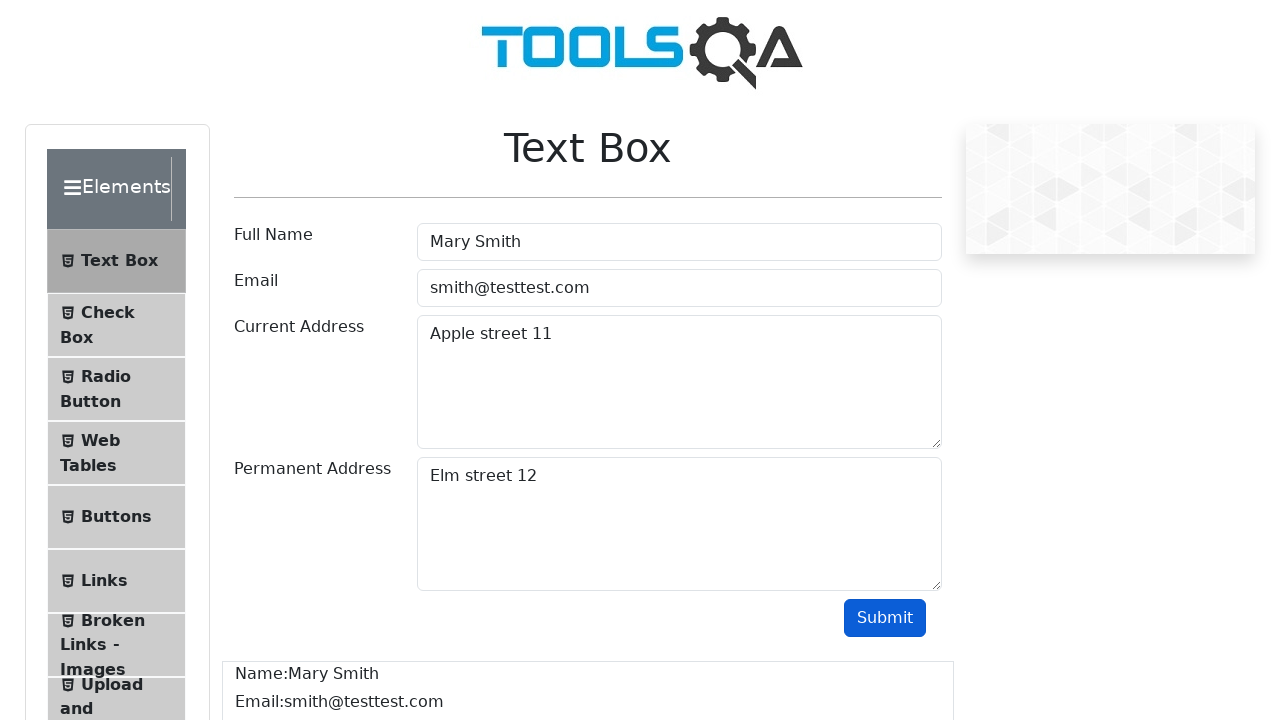

Verified output displays 'smith@testtest.com'
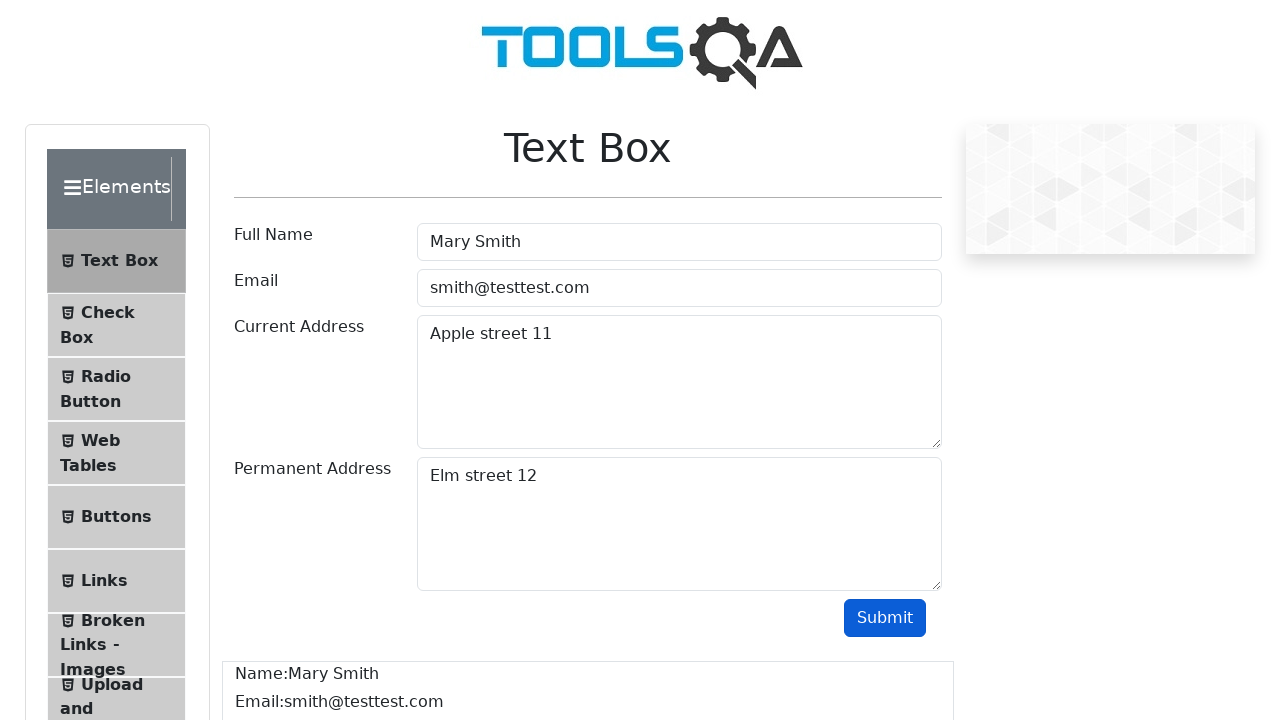

Verified output displays 'Apple street 11'
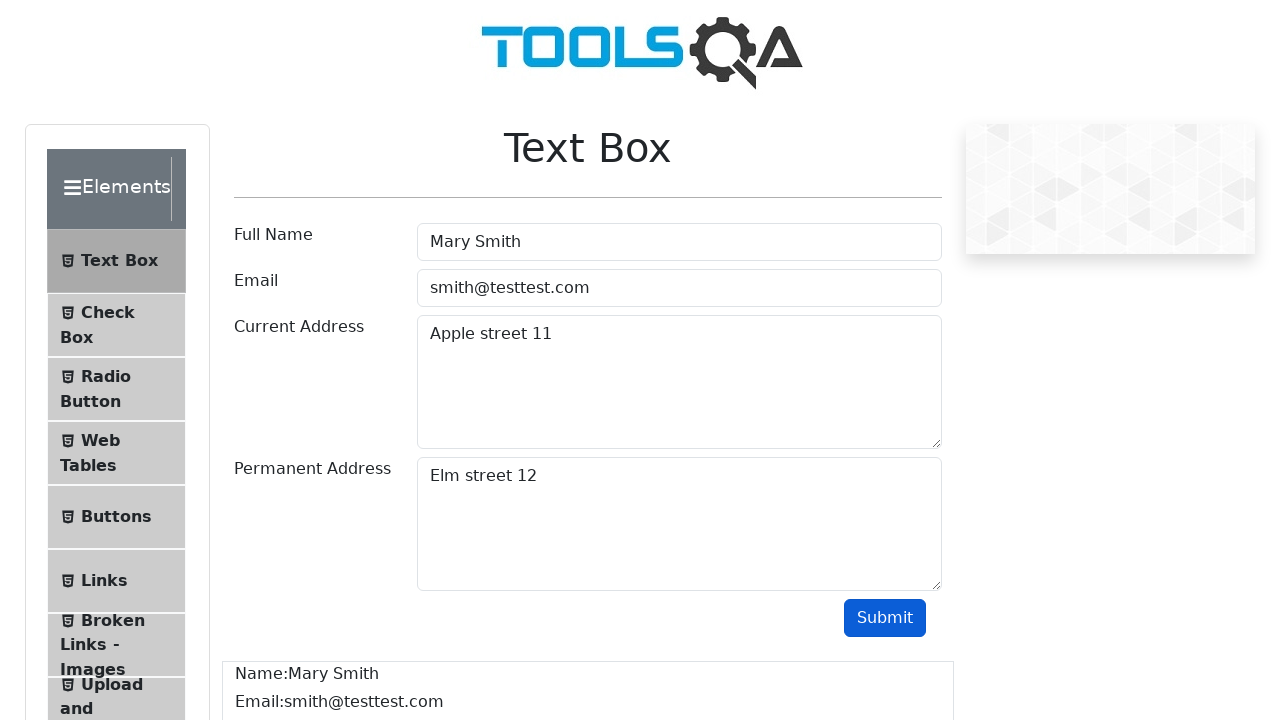

Verified output displays 'Elm street 12'
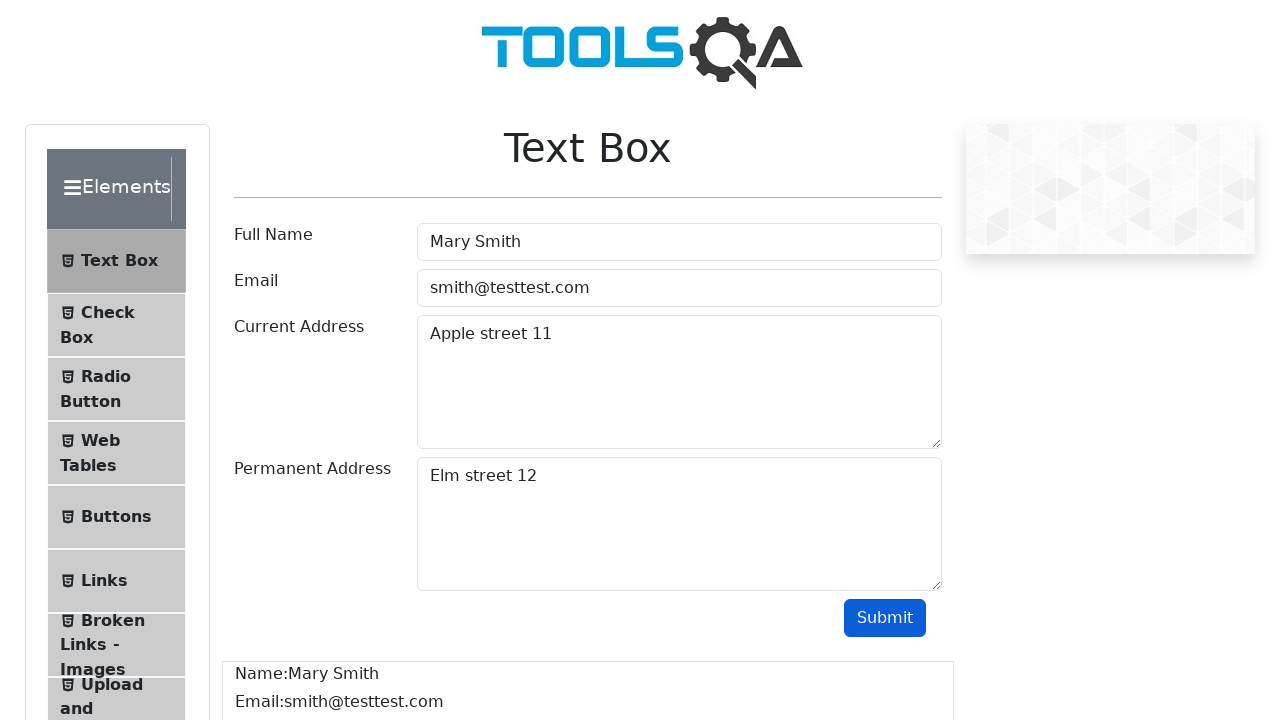

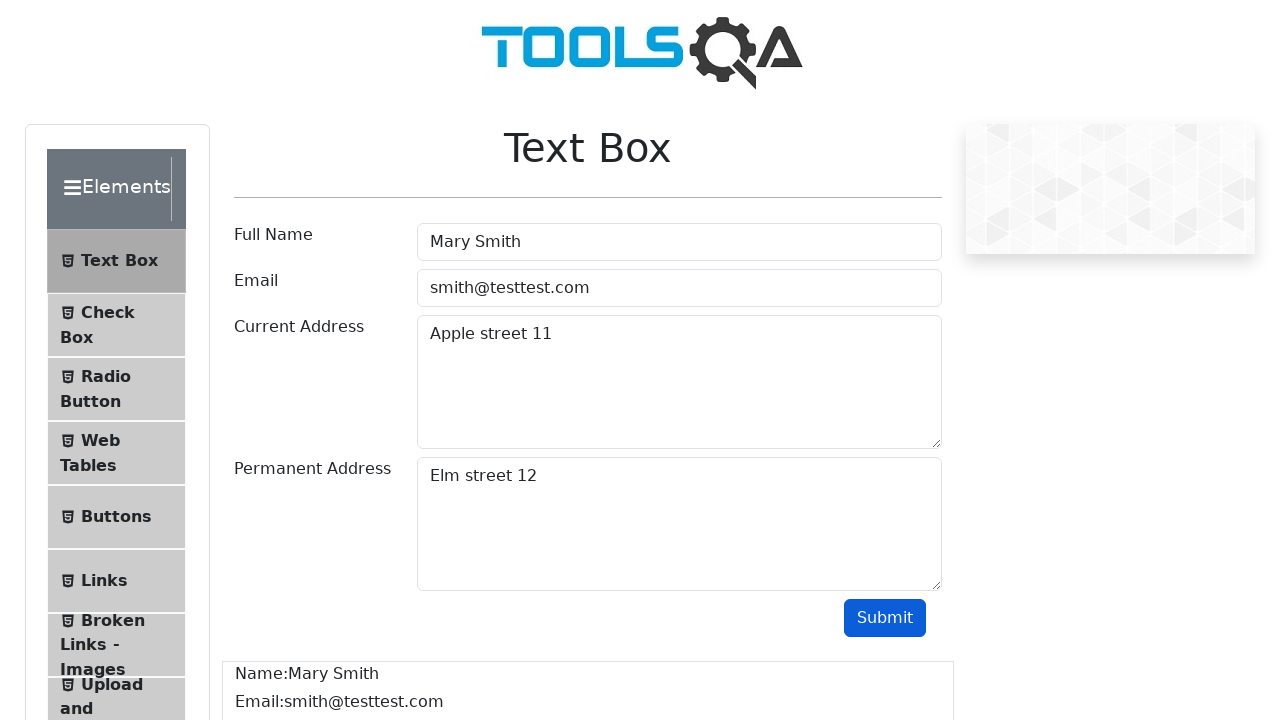